Tests various button interaction types on demoqa.com including double-click, right-click (context click), and regular click actions, then verifies the corresponding messages are displayed.

Starting URL: https://demoqa.com/buttons

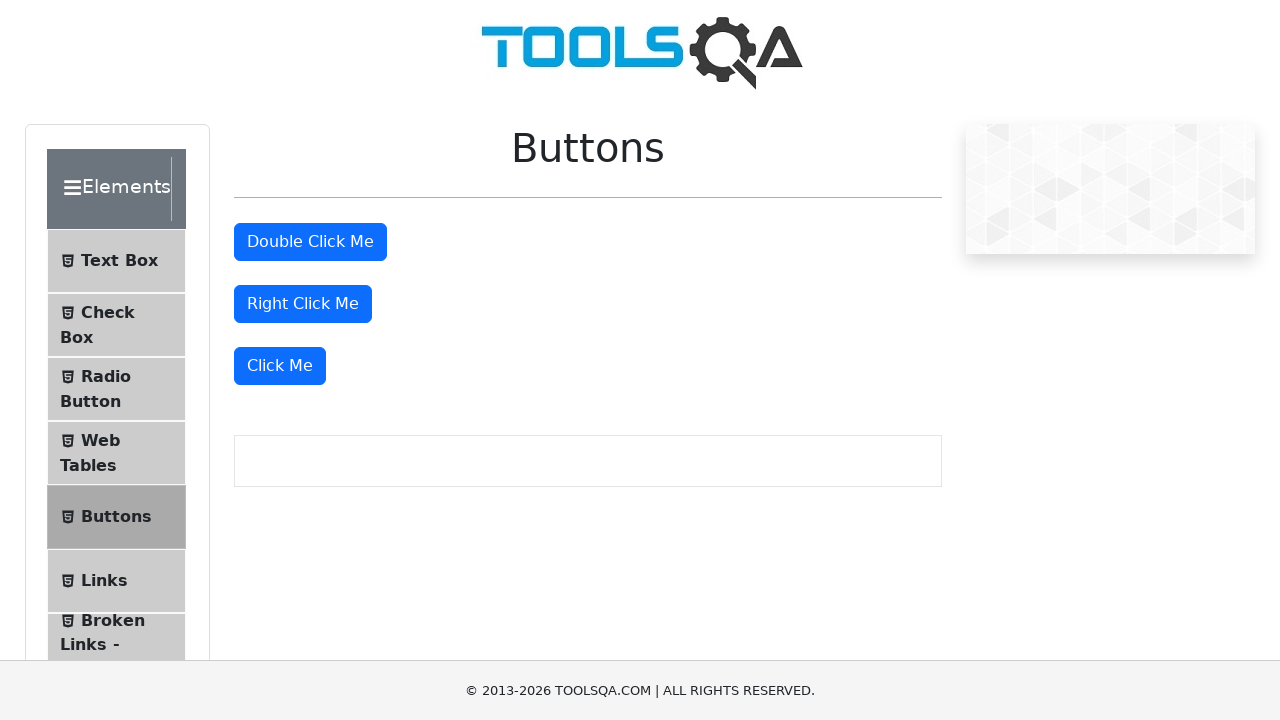

Double-clicked the double click button at (310, 242) on #doubleClickBtn
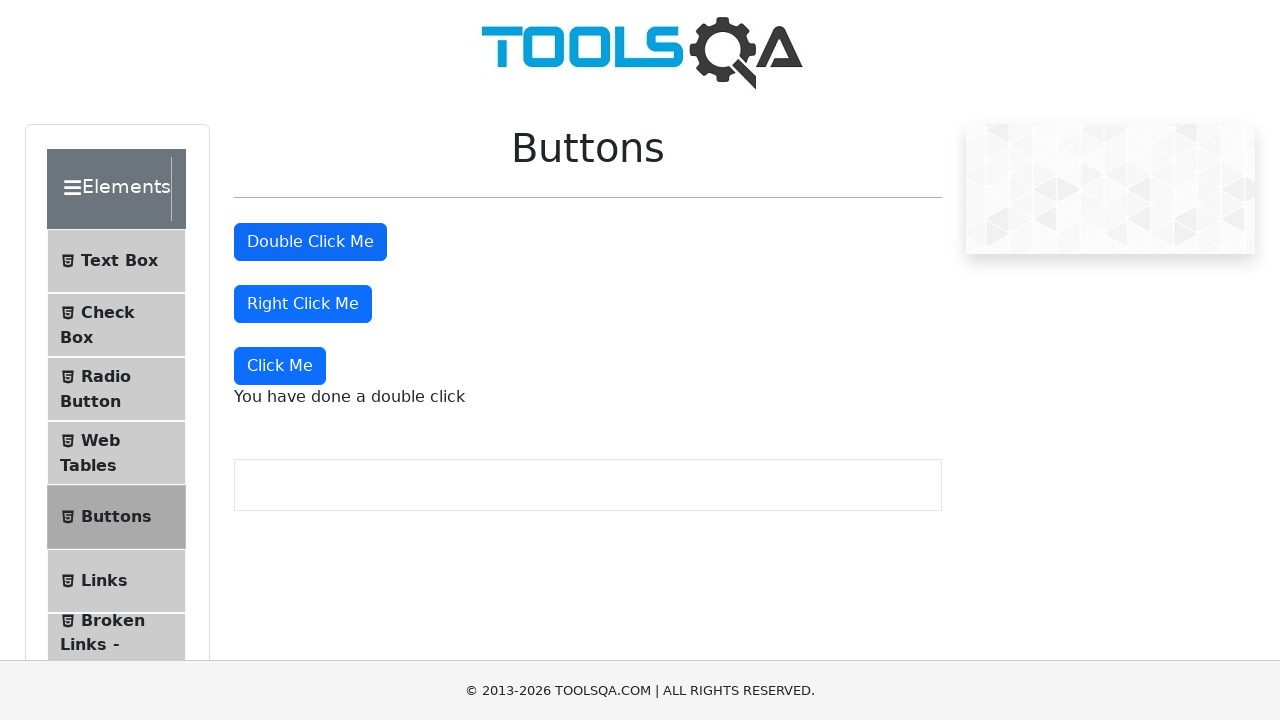

Double click message appeared
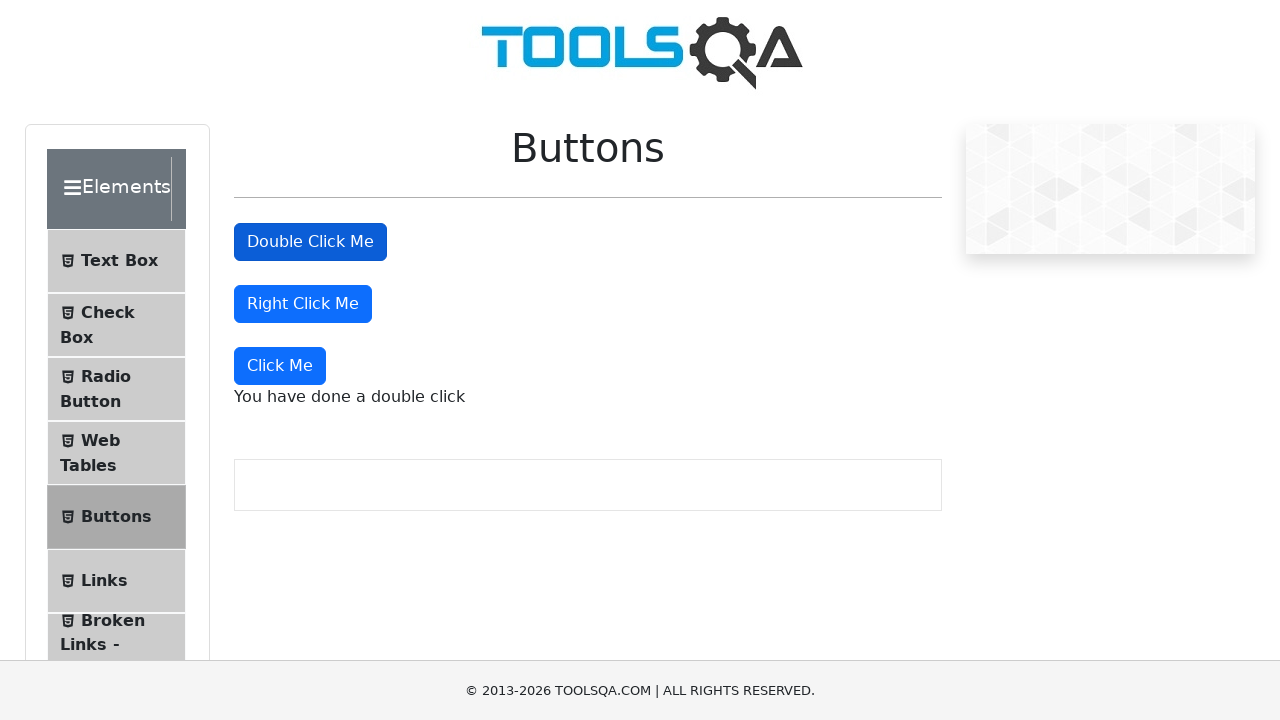

Right-clicked the right click button at (303, 304) on #rightClickBtn
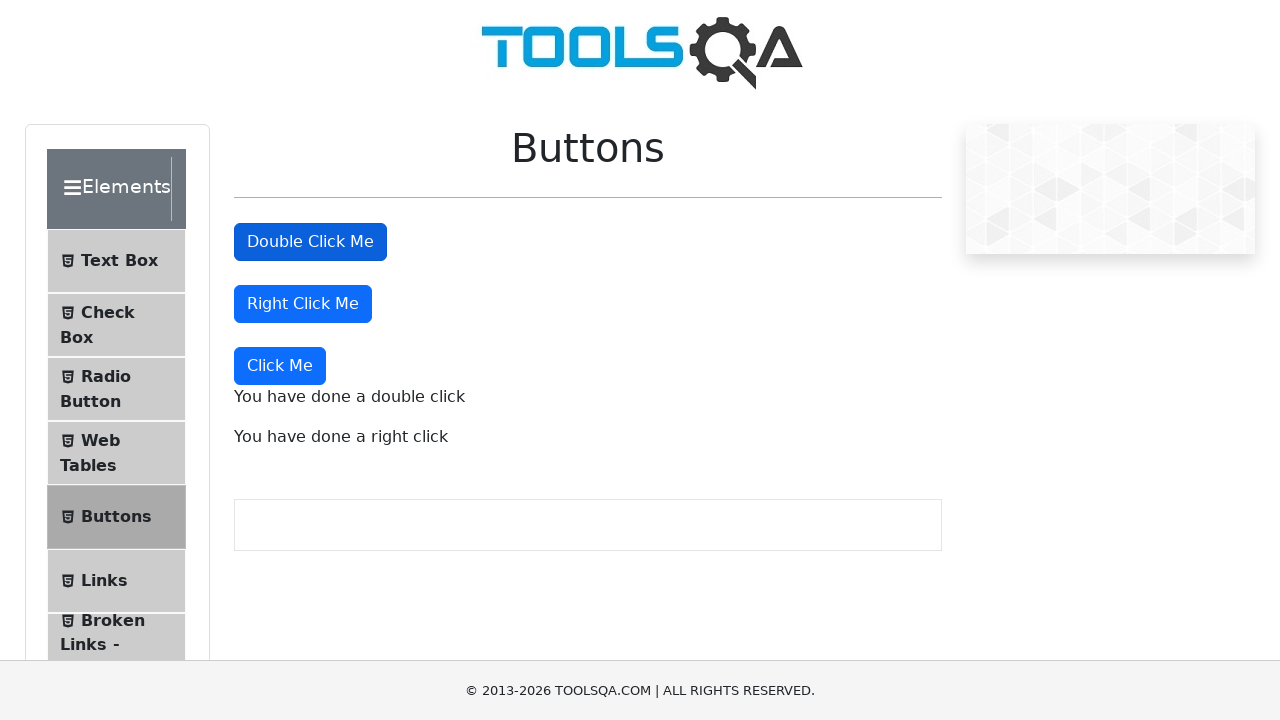

Right click message appeared
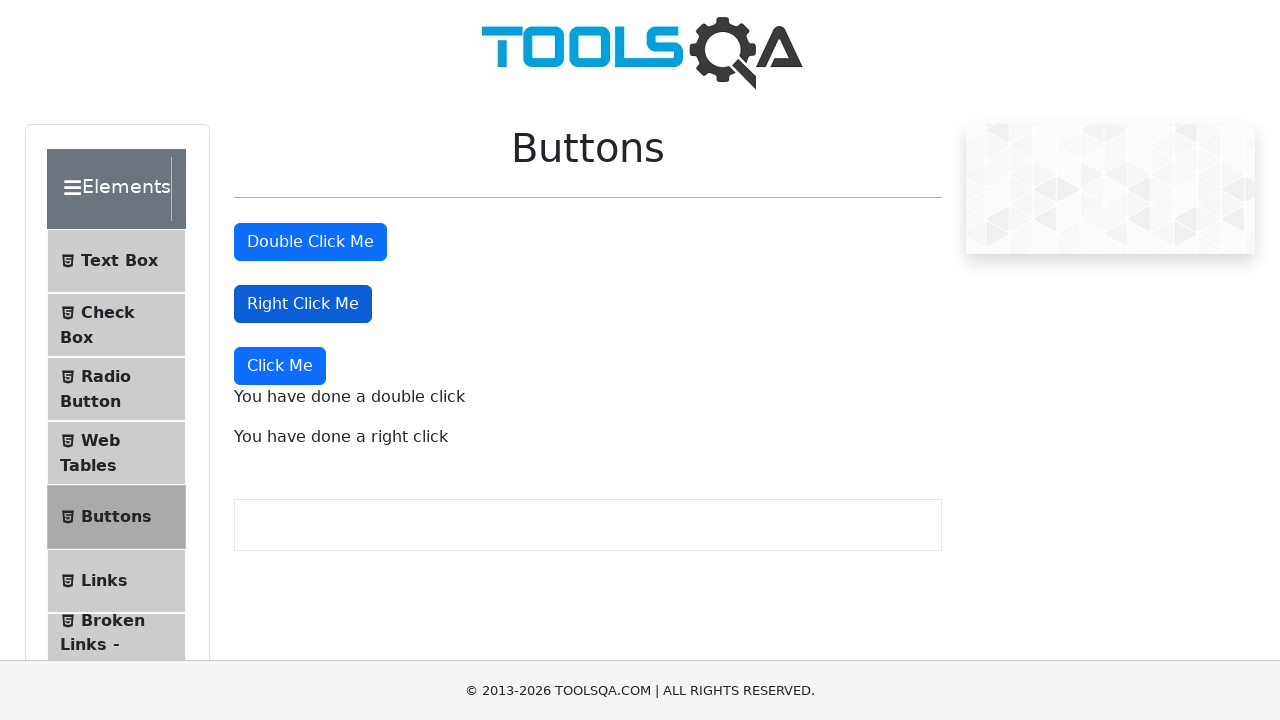

Clicked the 'Click Me' button at (280, 366) on xpath=//button[text()='Click Me']
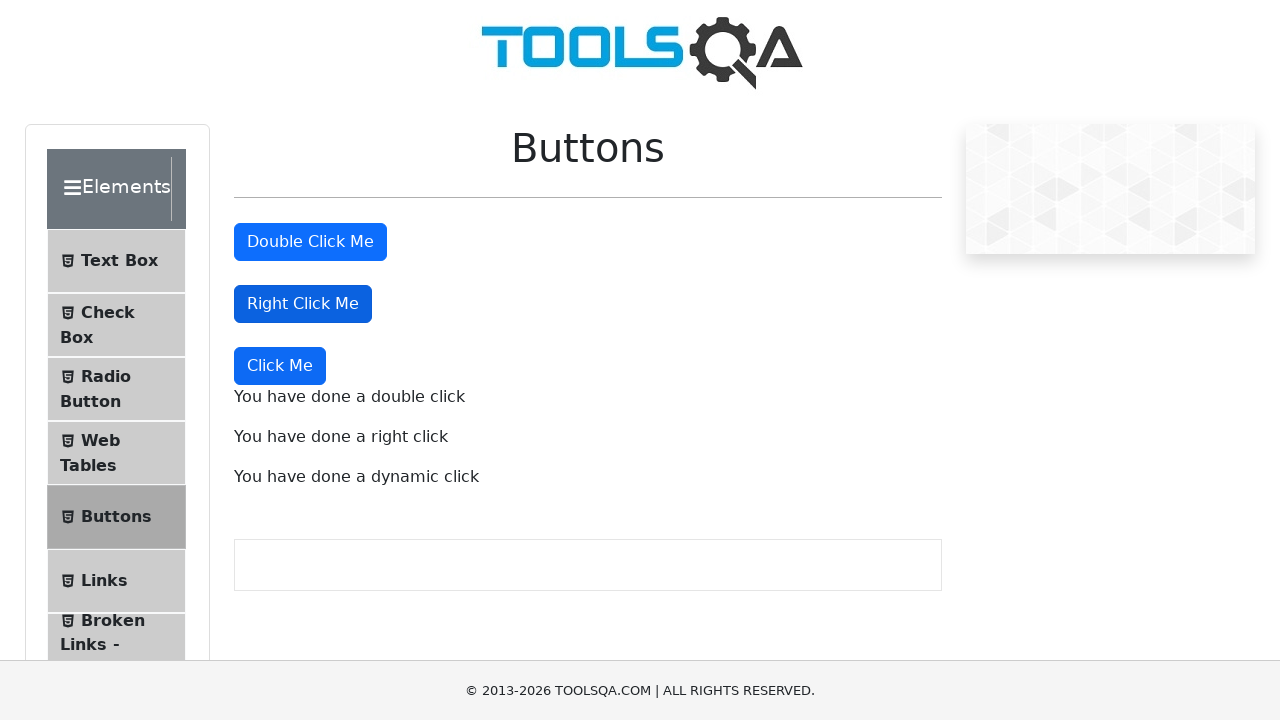

Dynamic click message appeared
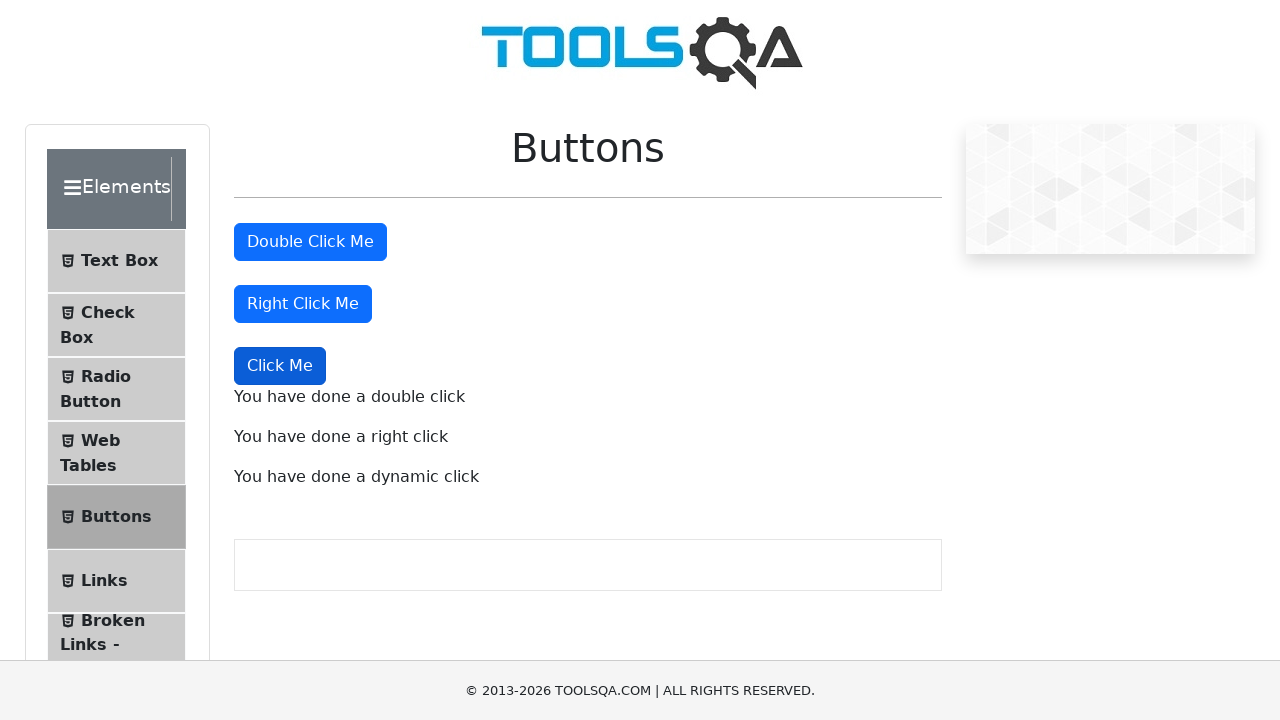

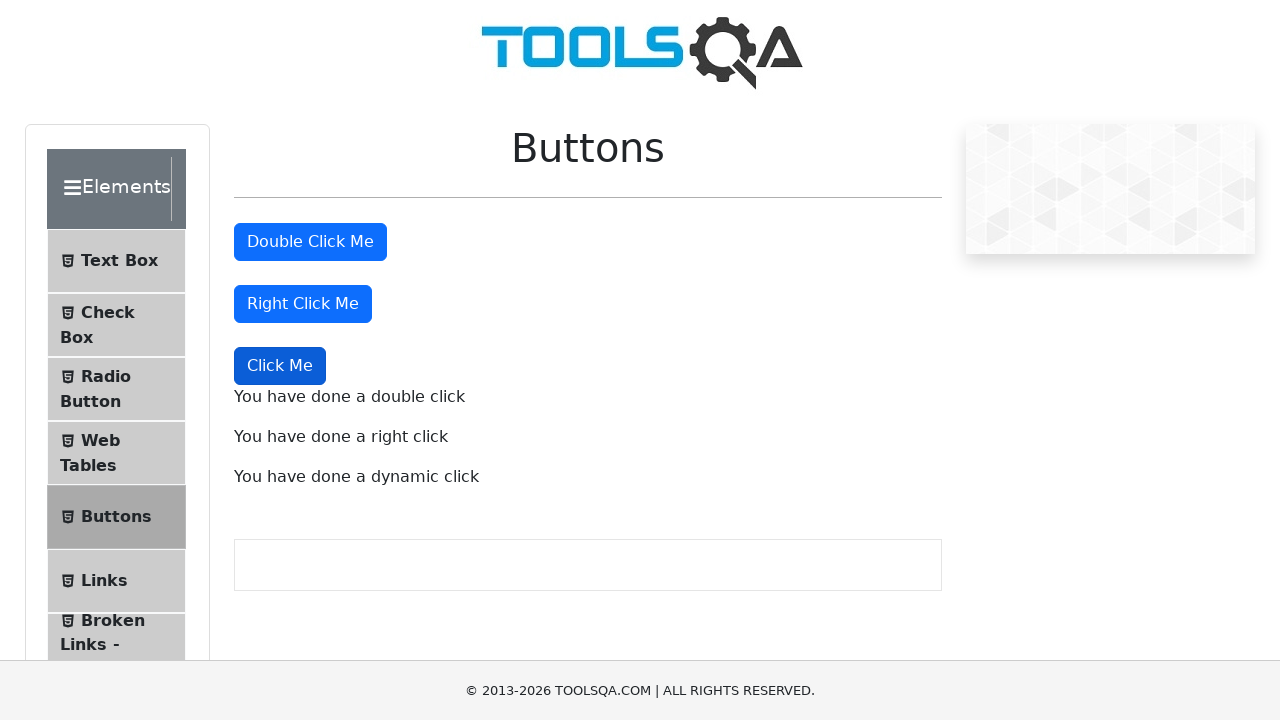